Navigates to Skyscanner website and retrieves the page title and current URL for verification

Starting URL: https://www.skyscanner.co.in/

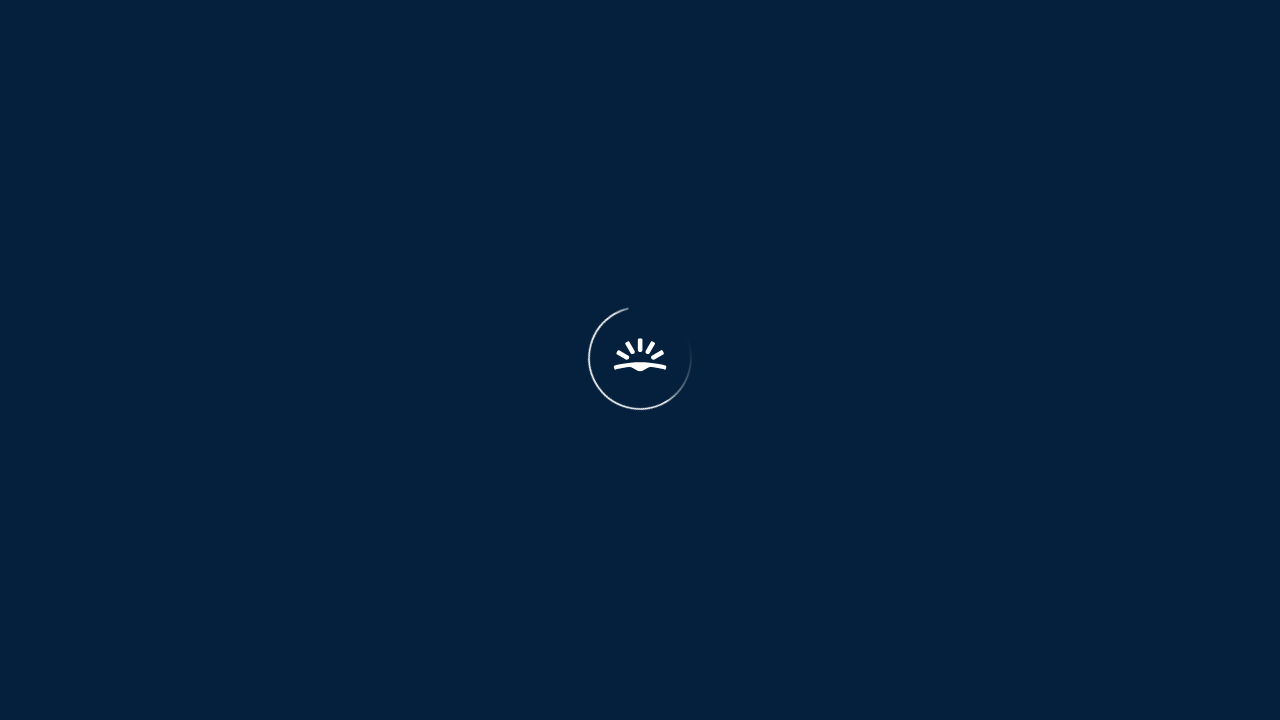

Retrieved page title
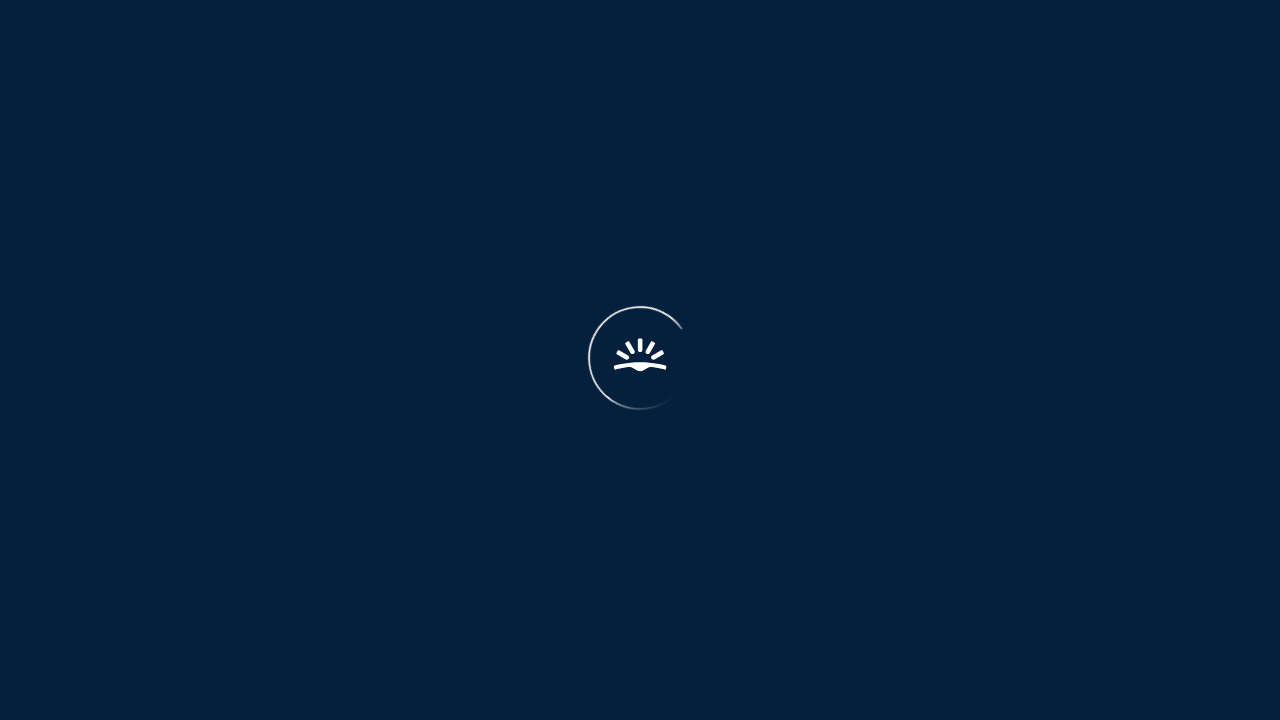

Retrieved current URL
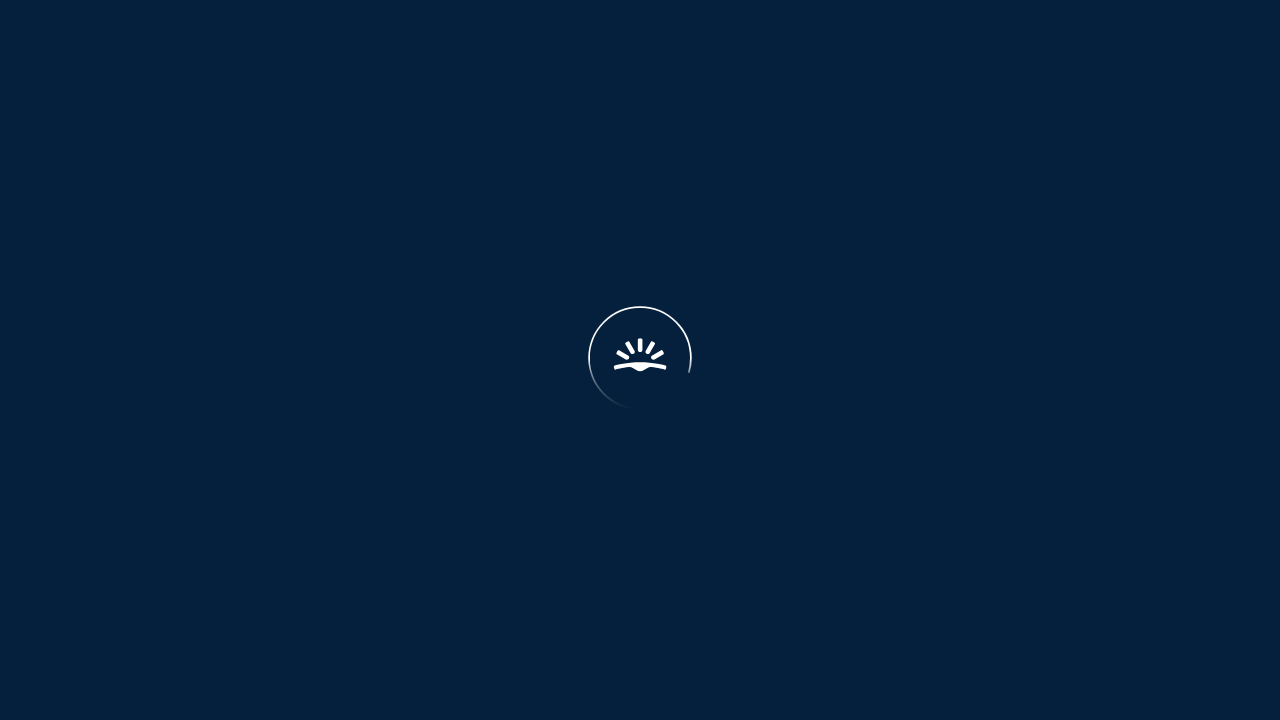

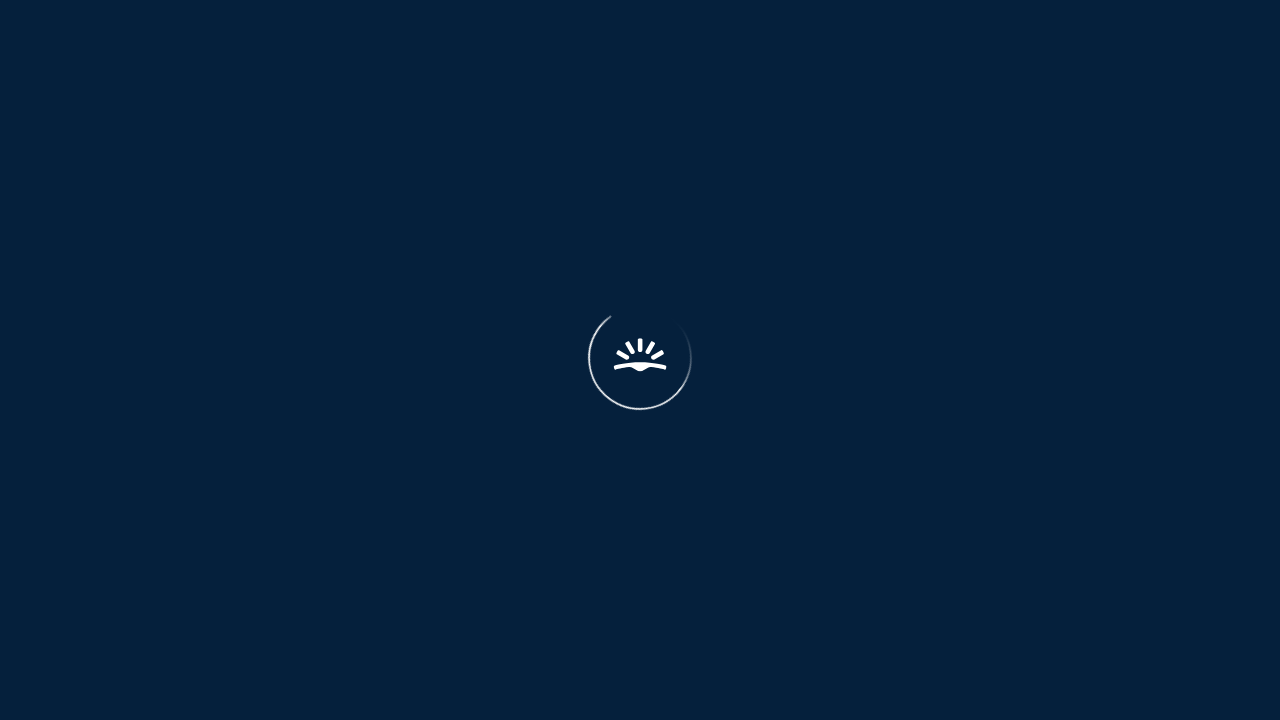